Tests calculator addition functionality by clicking number buttons and operators to perform 7 + 4 calculation

Starting URL: https://www.calculator.net

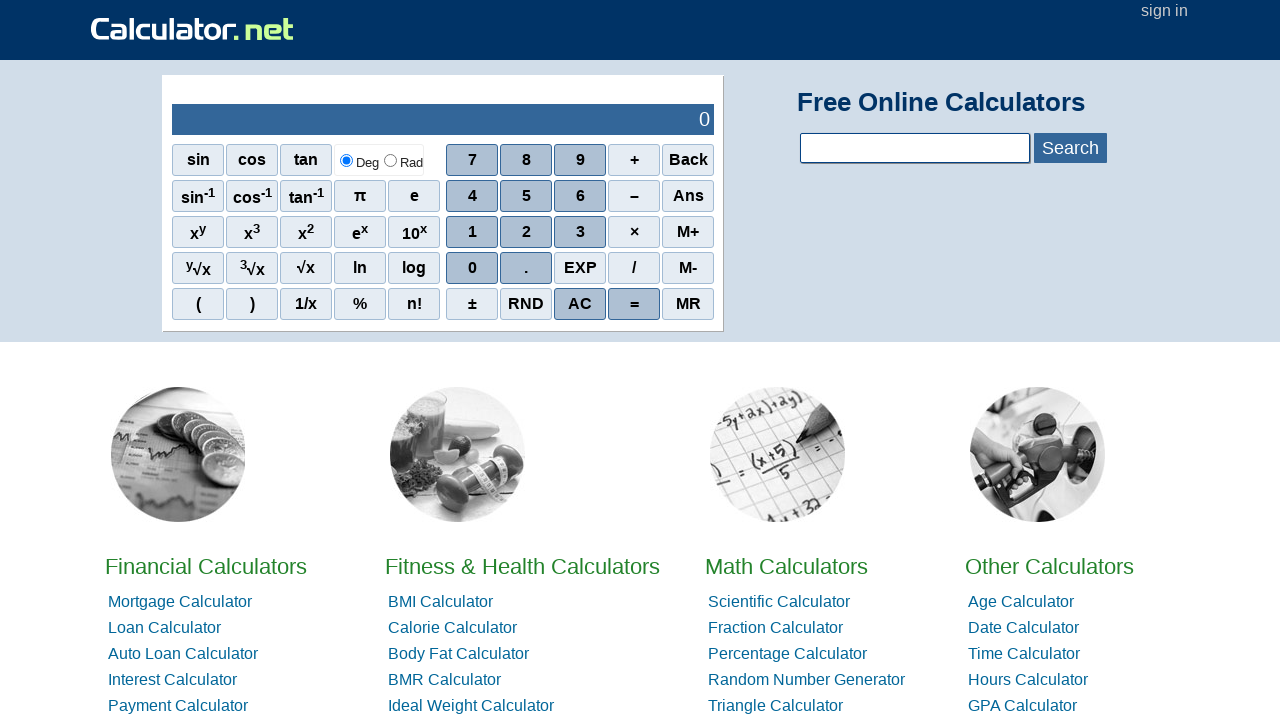

Clicked number 7 button at (472, 160) on xpath=//span[.='7']
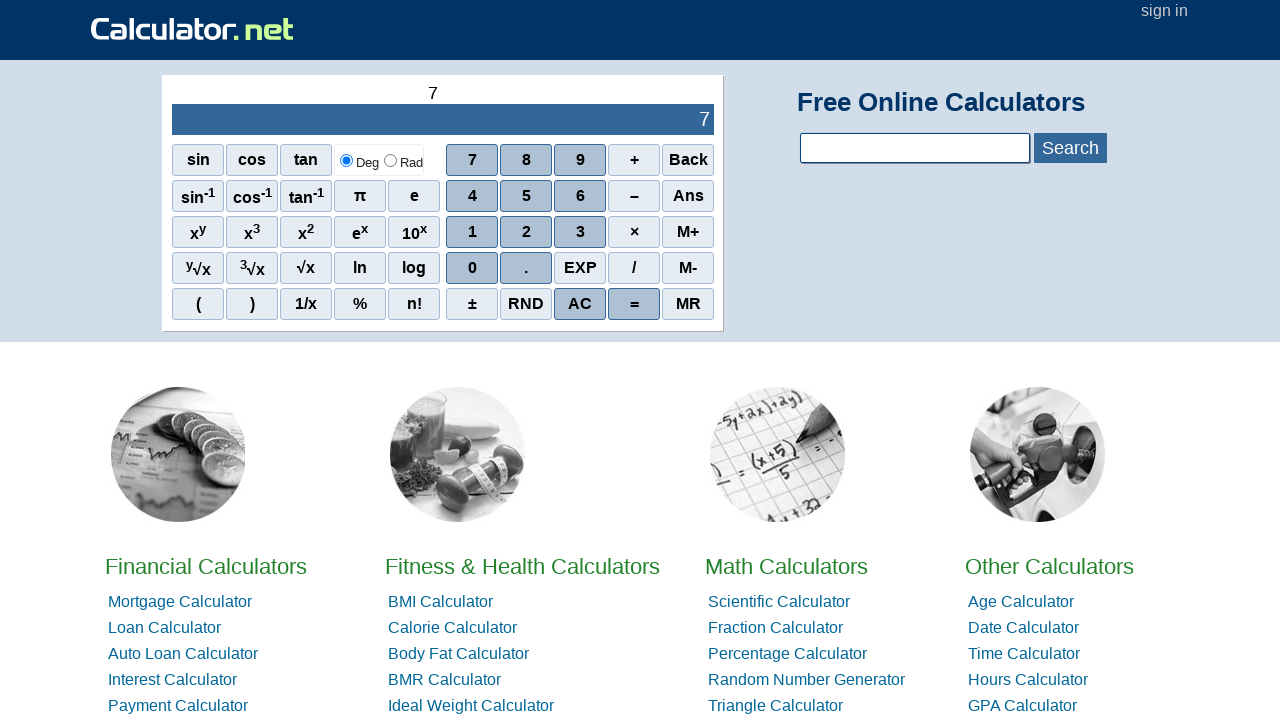

Clicked plus operator button at (634, 160) on xpath=//span[.='+']
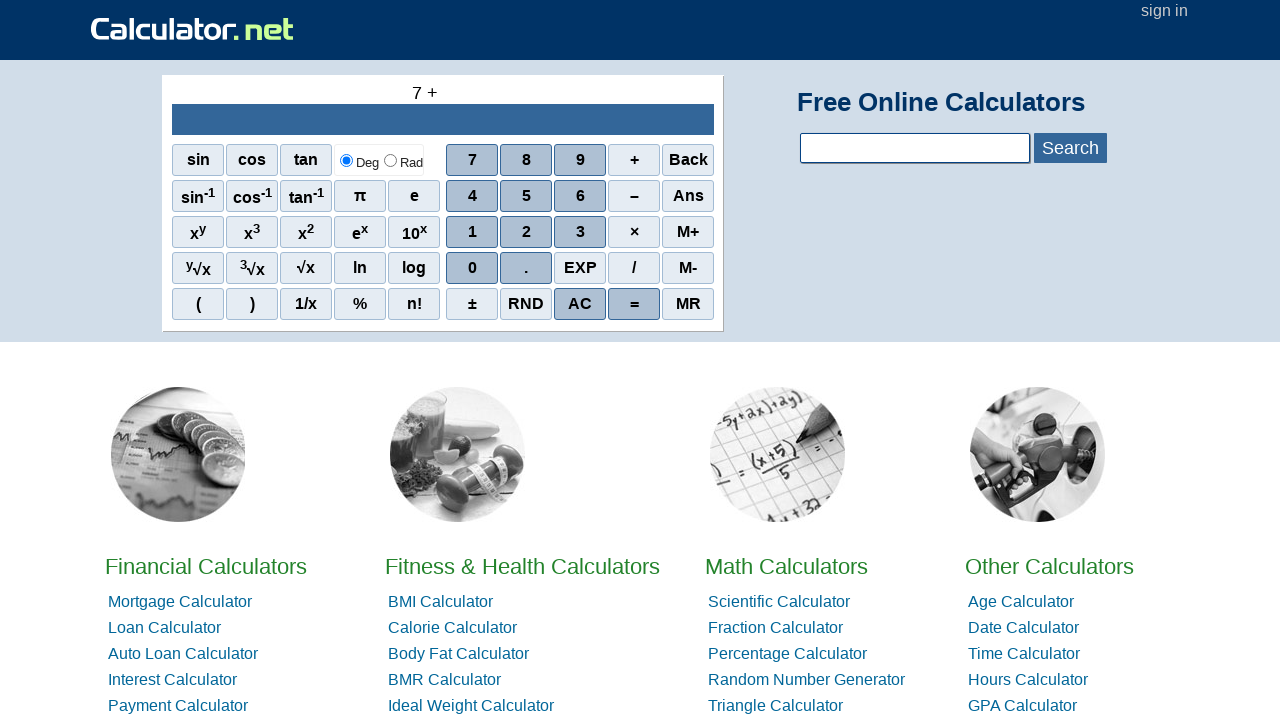

Clicked number 4 button at (472, 196) on xpath=//span[.='4']
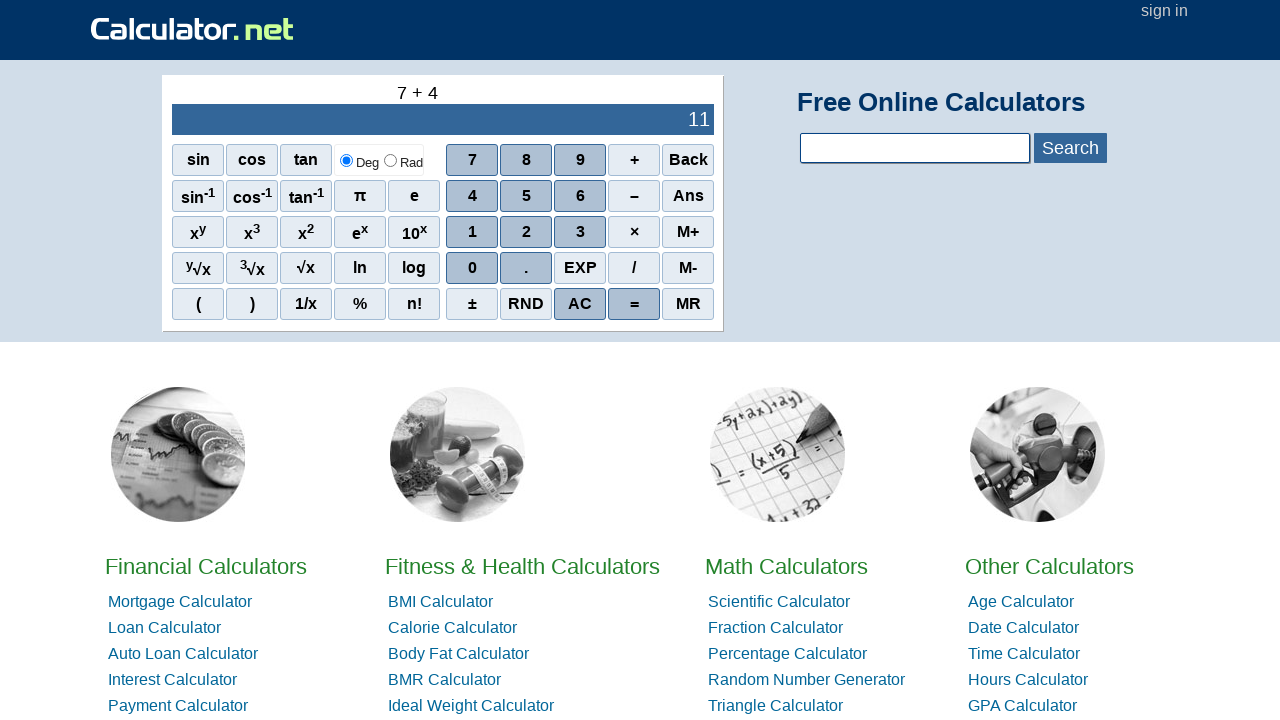

Clicked equals button to calculate result at (634, 304) on xpath=//span[.='=']
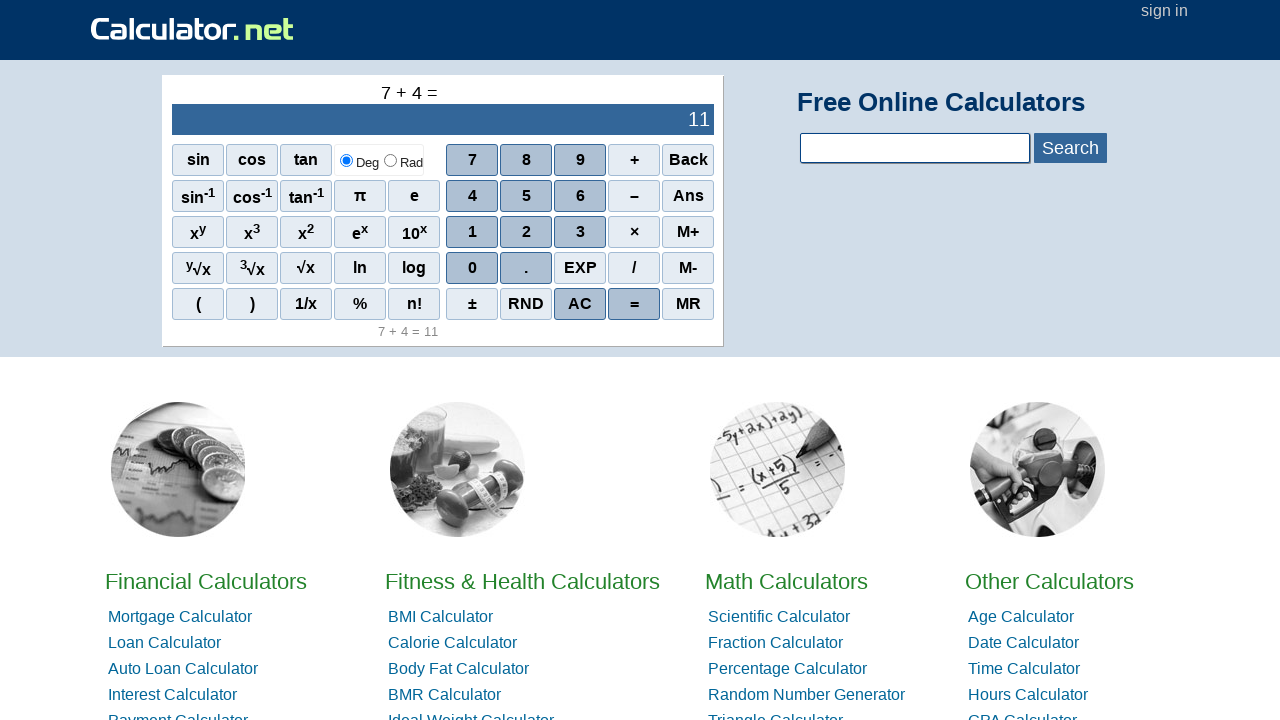

Result output field appeared showing calculation result
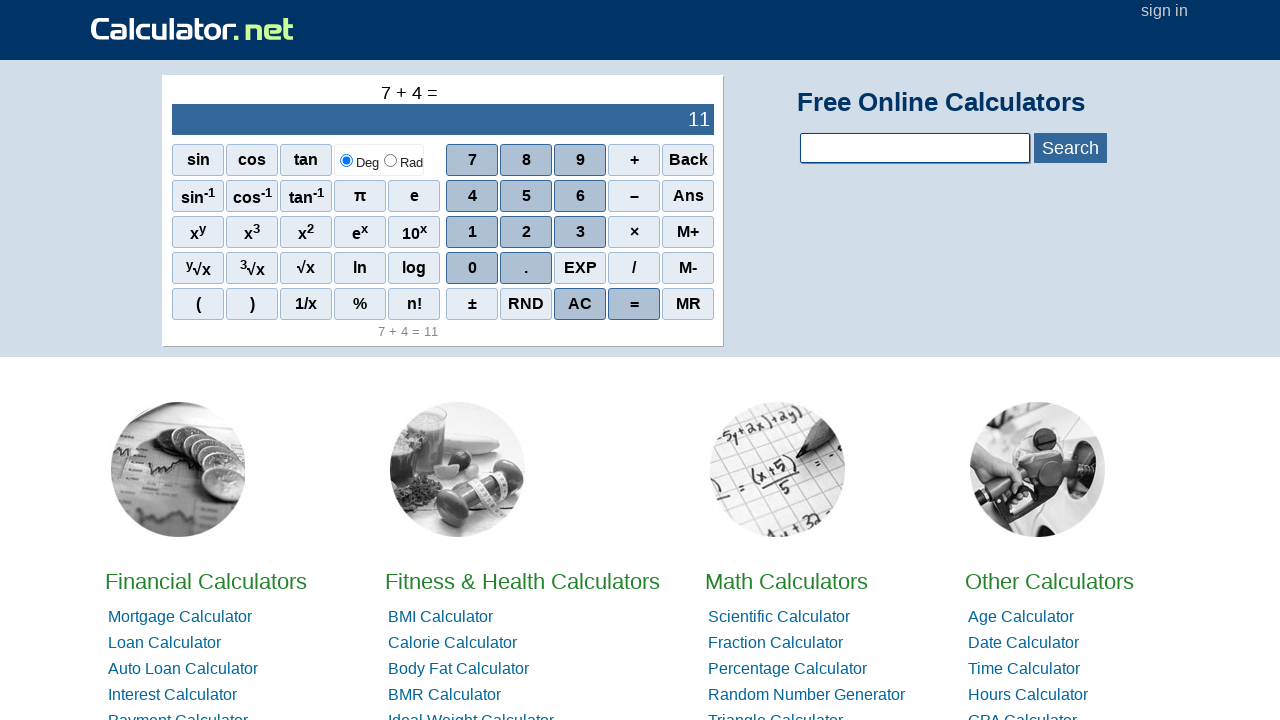

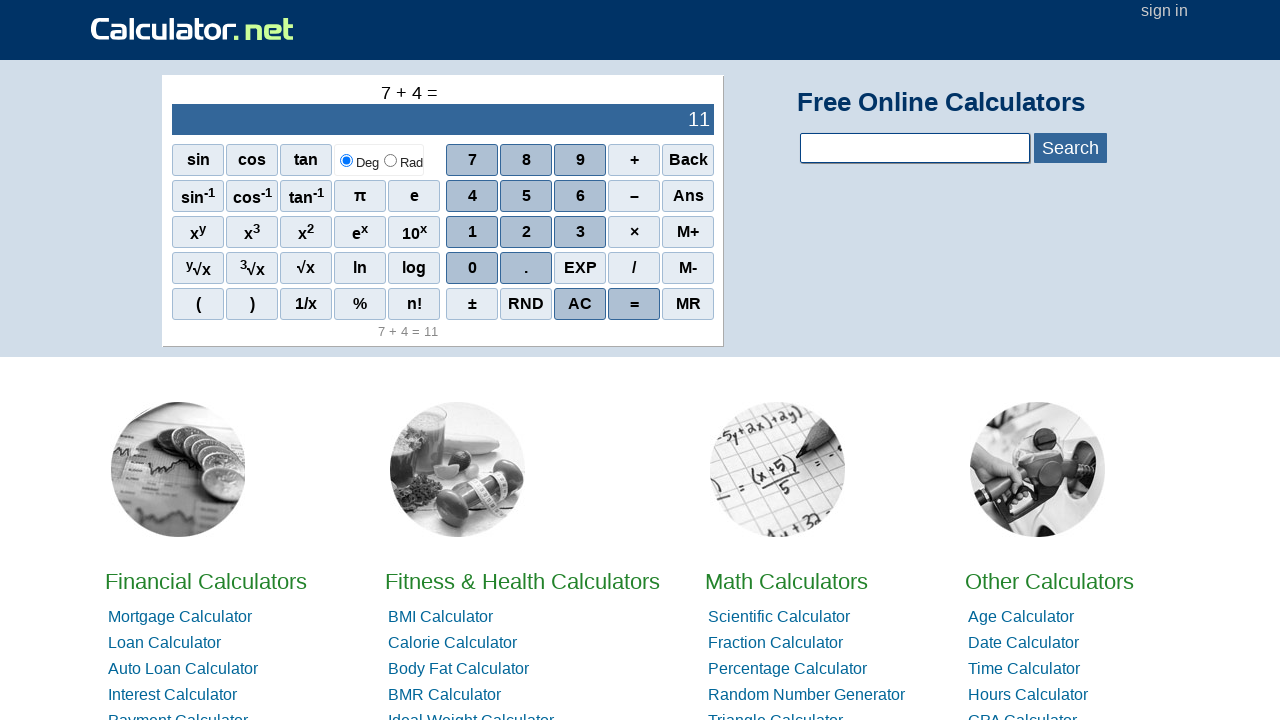